Tests the search field for SQL injection vulnerability by entering a SQL injection payload and verifying the application handles it safely.

Starting URL: https://blogdoagi.com.br/

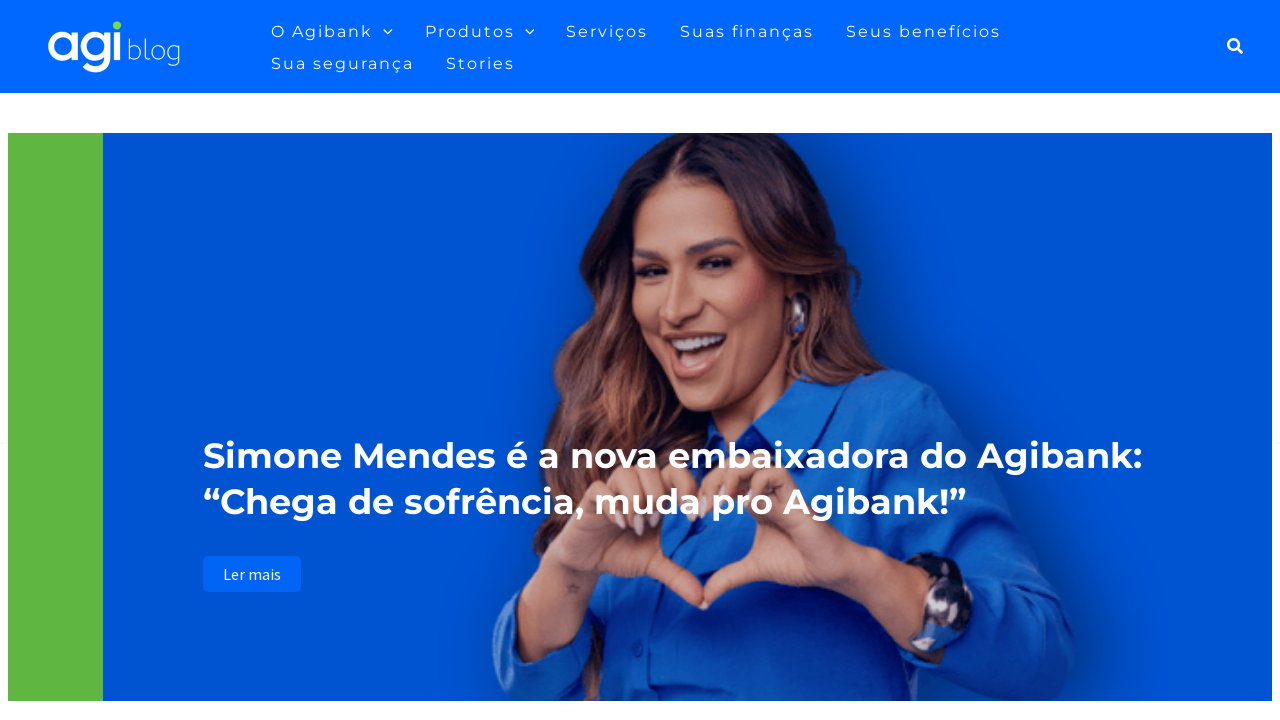

Waited for search icon to be visible
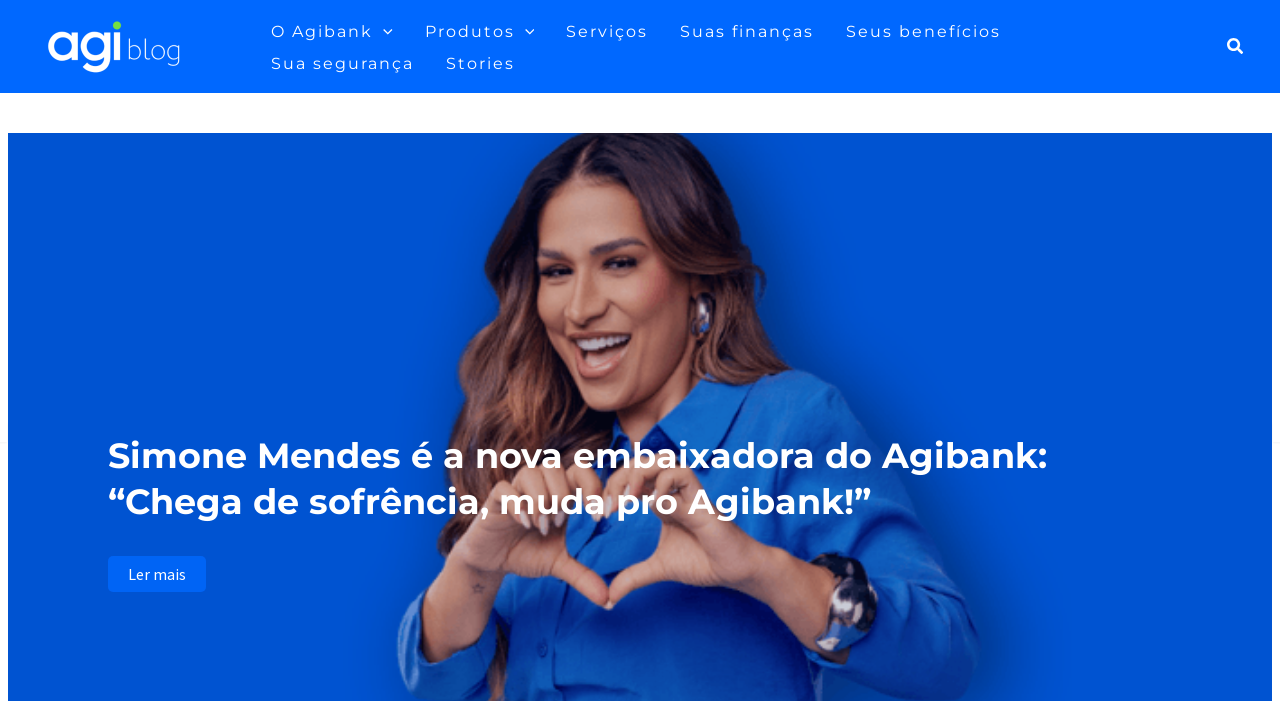

Clicked search icon to open search field at (1236, 46) on xpath=//*[@id='ast-desktop-header']/div[1]/div/div/div/div[3]/div[2]/div/div/a
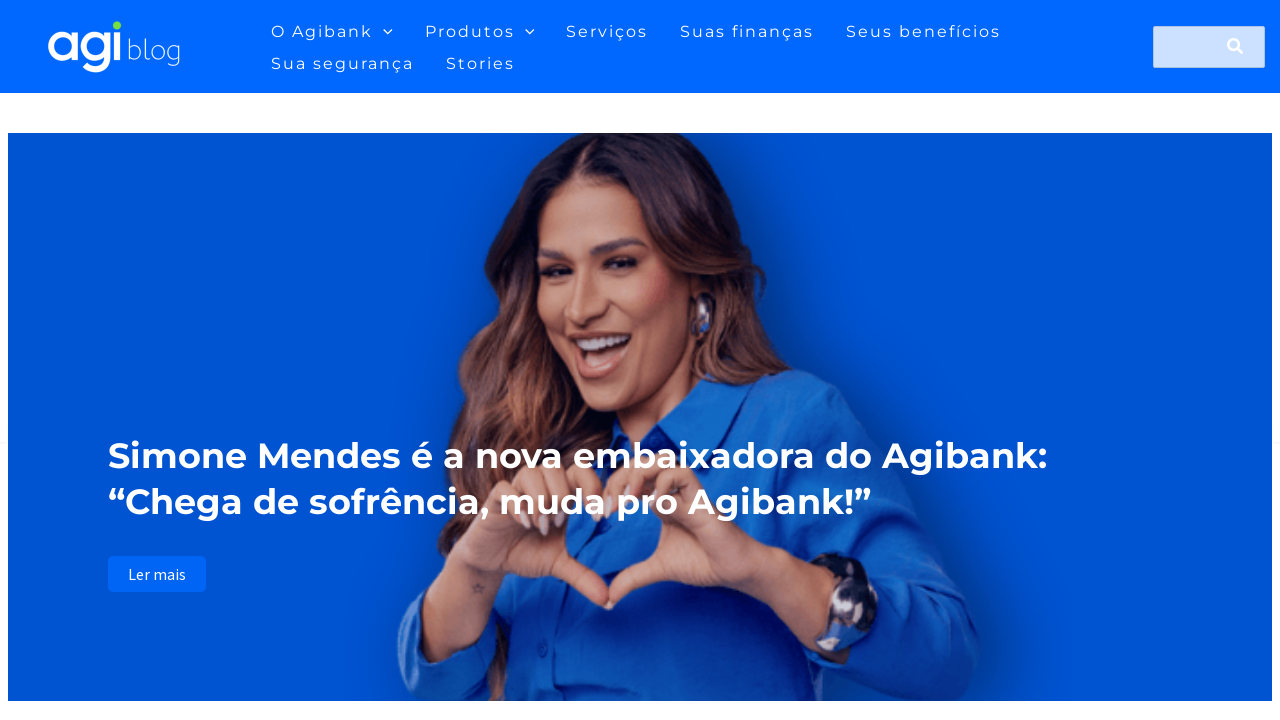

Filled search field with SQL injection payload: ' OR '1'='1' on xpath=//*[@id='search-field']
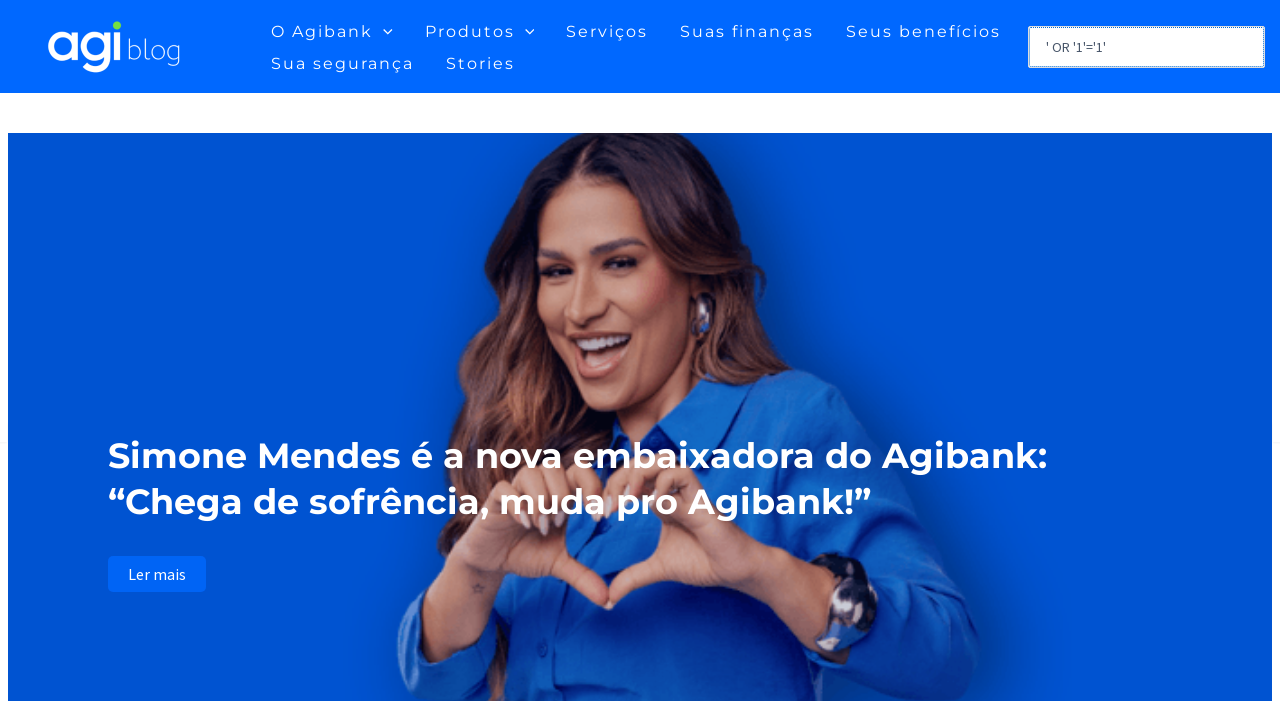

Pressed Enter to submit search form with SQL injection payload on xpath=//*[@id='search-field']
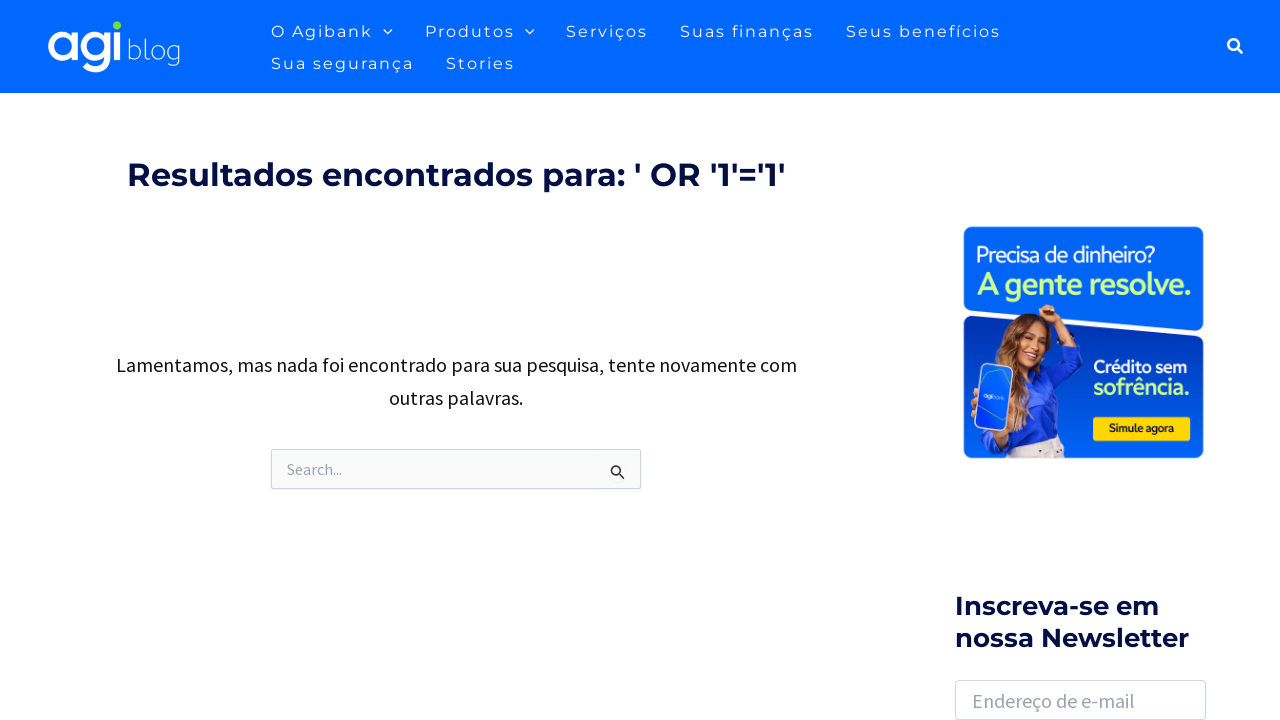

Results page loaded successfully - application handled SQL injection safely
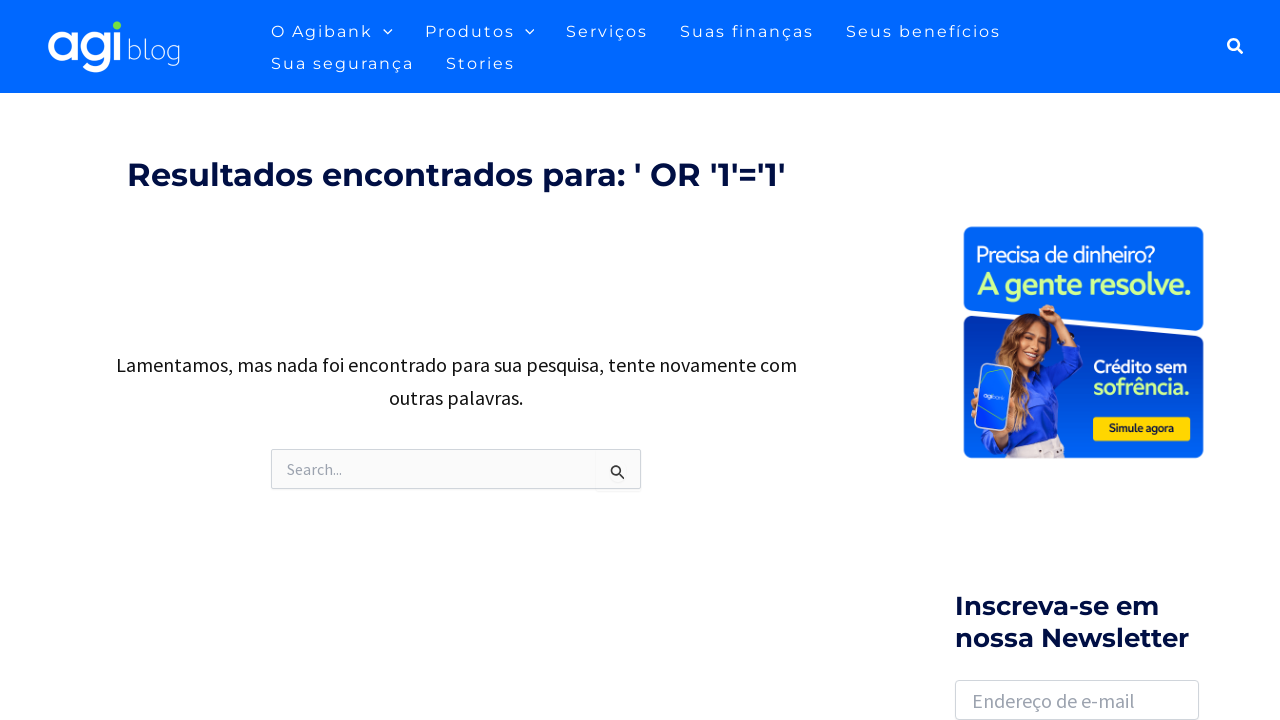

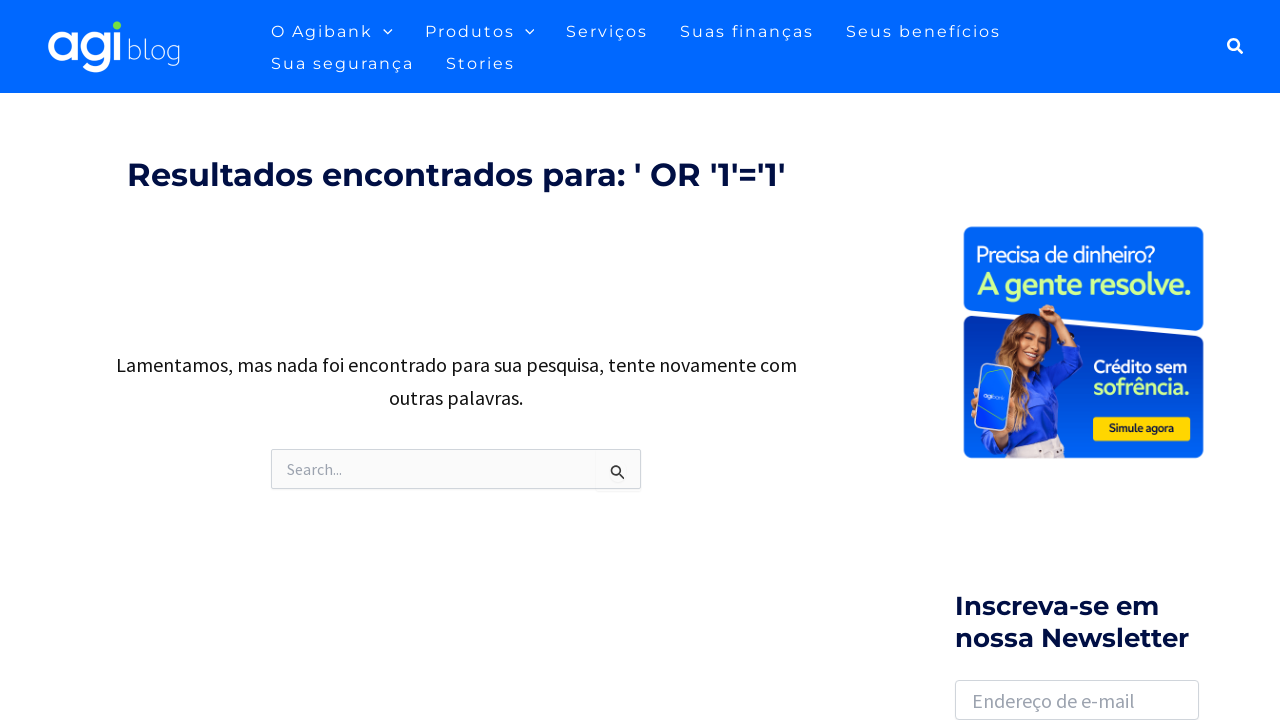